Tests navigation on Training Support website by loading the homepage, verifying the page title, clicking the "About Us" link, and verifying the new page title.

Starting URL: https://www.training-support.net/

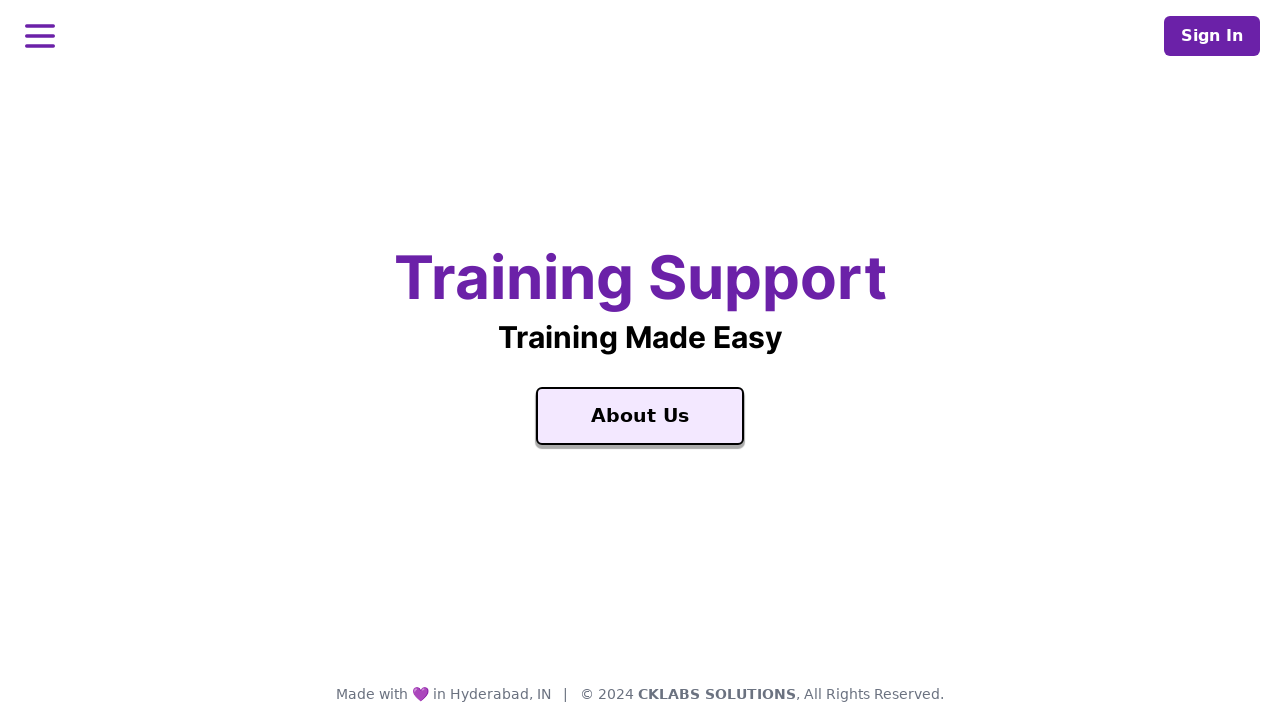

Waited for homepage to load - Training Support title visible
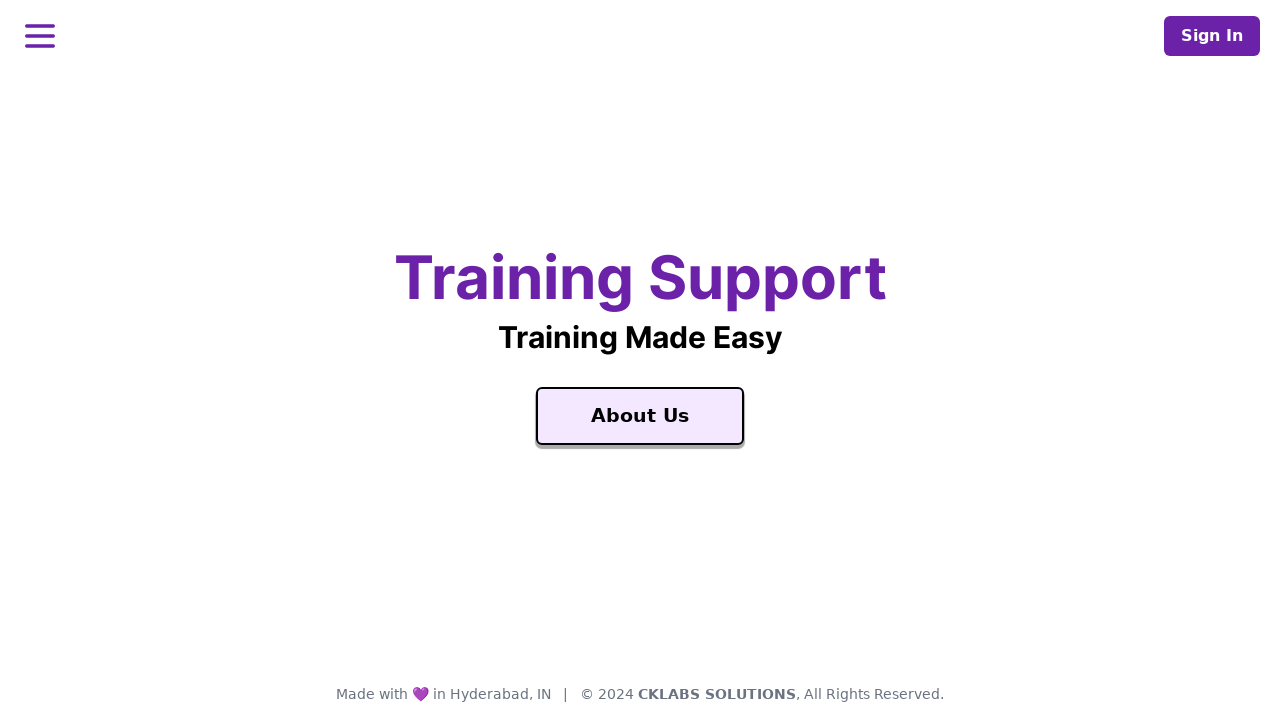

Clicked on About Us link at (640, 416) on text=About Us
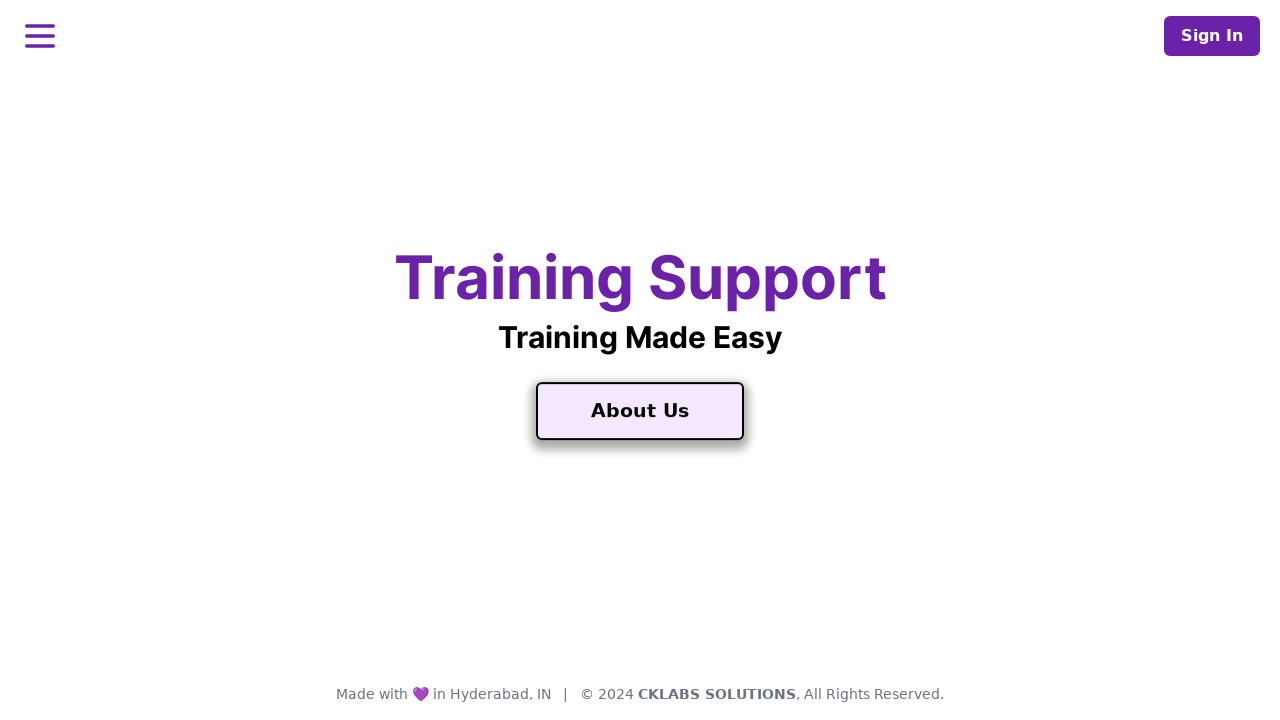

Waited for About Us page to load - About Us title visible
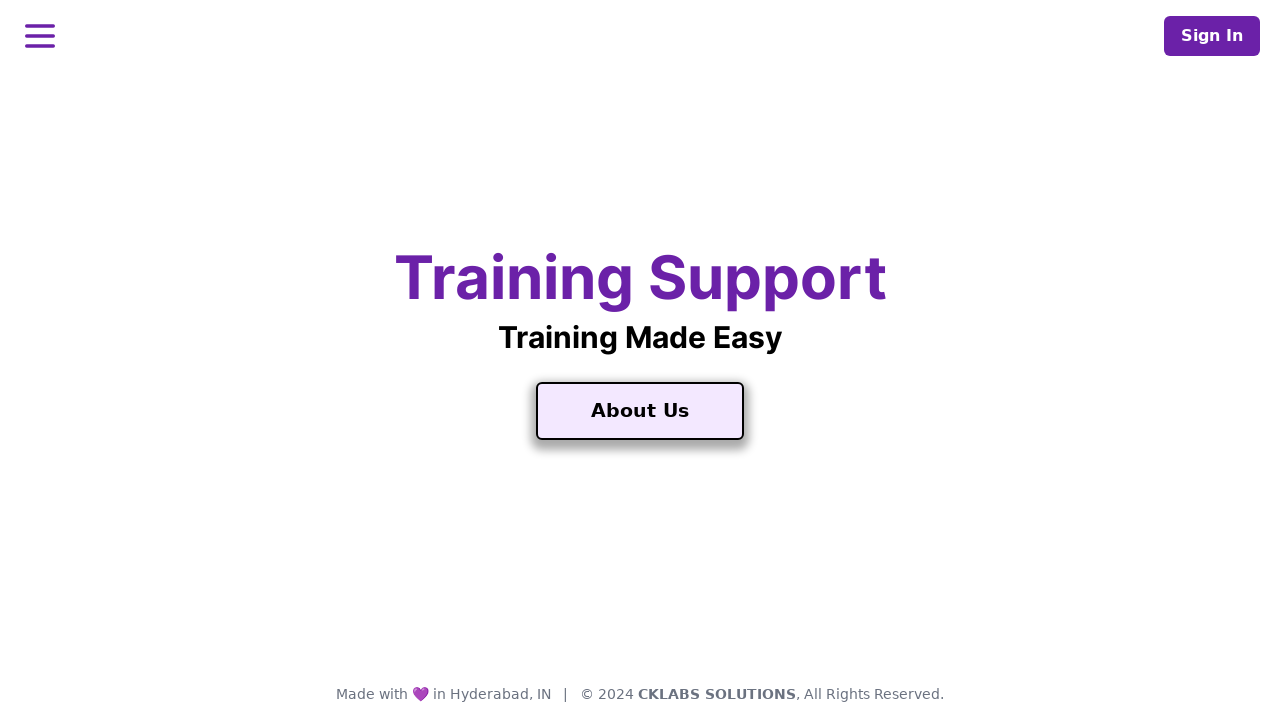

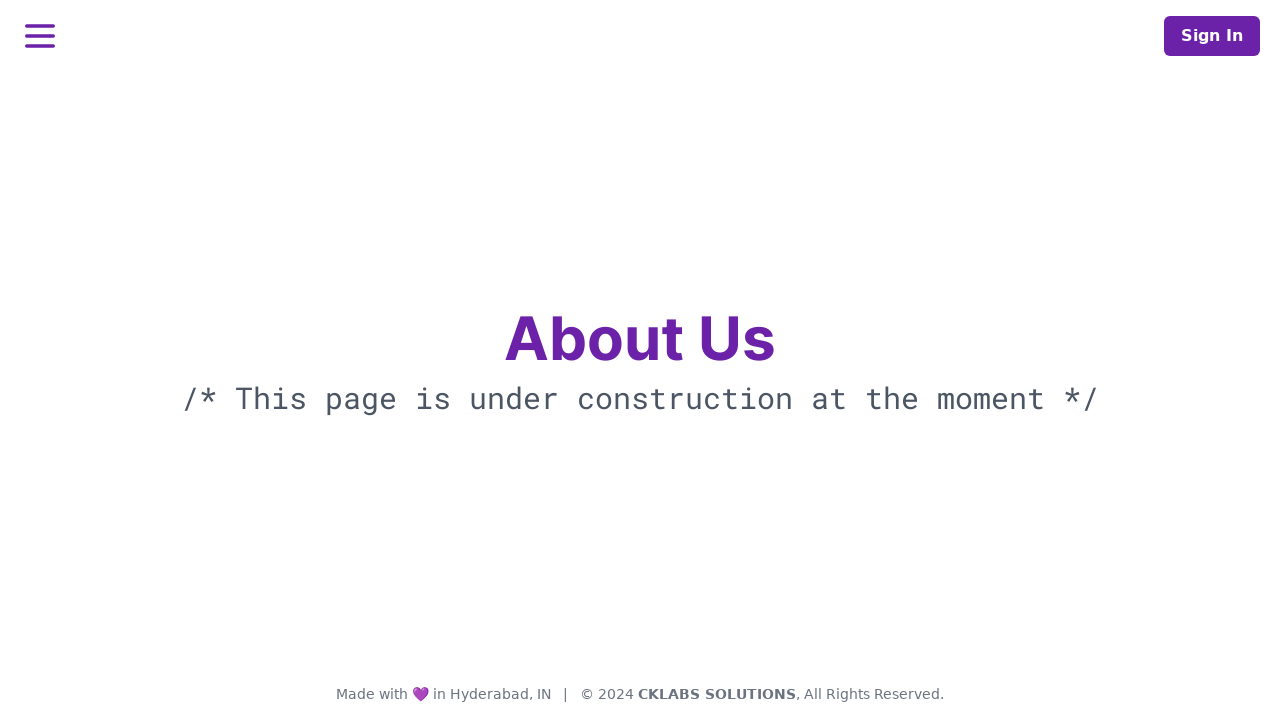